Tests multi-window/tab handling by clicking a link that opens a new tab, interacting with elements in the new tab, switching back to the original window, and managing multiple browser tabs.

Starting URL: https://www.bestbuy.com/?intl=nosplash

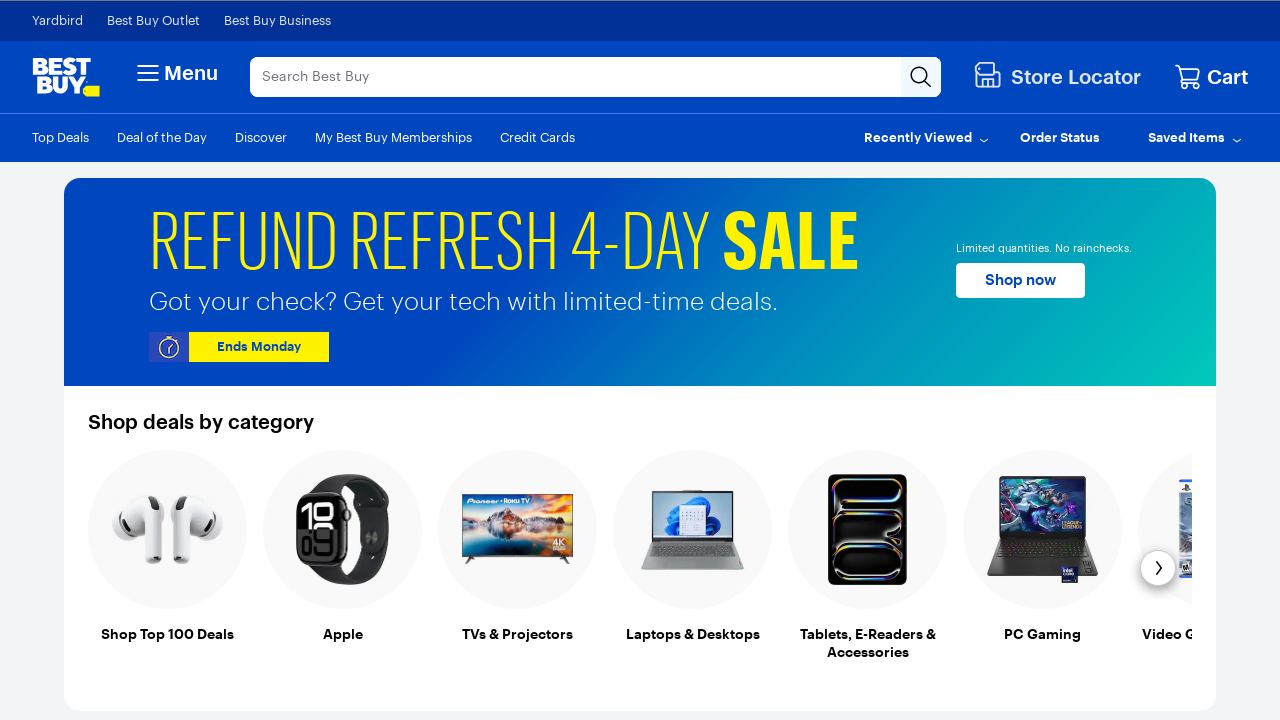

Clicked 'Yardbird' link to open new tab at (58, 21) on text=Yardbird
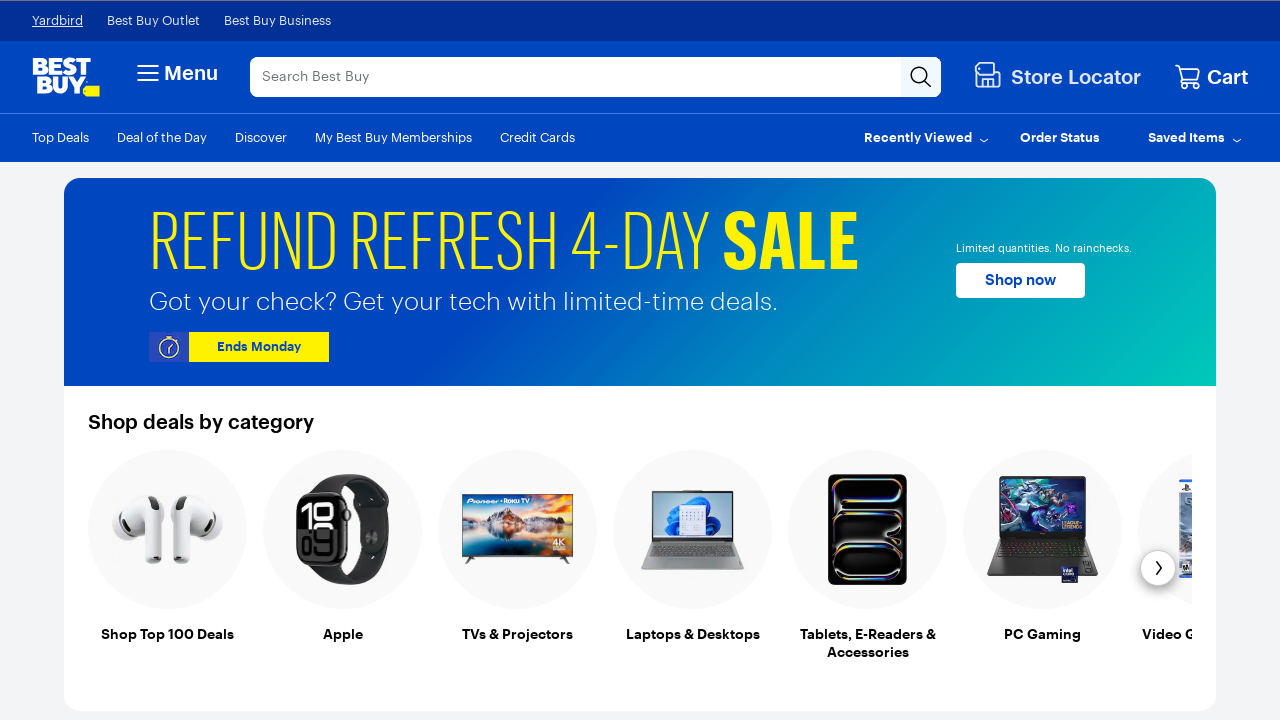

New tab opened and page loaded
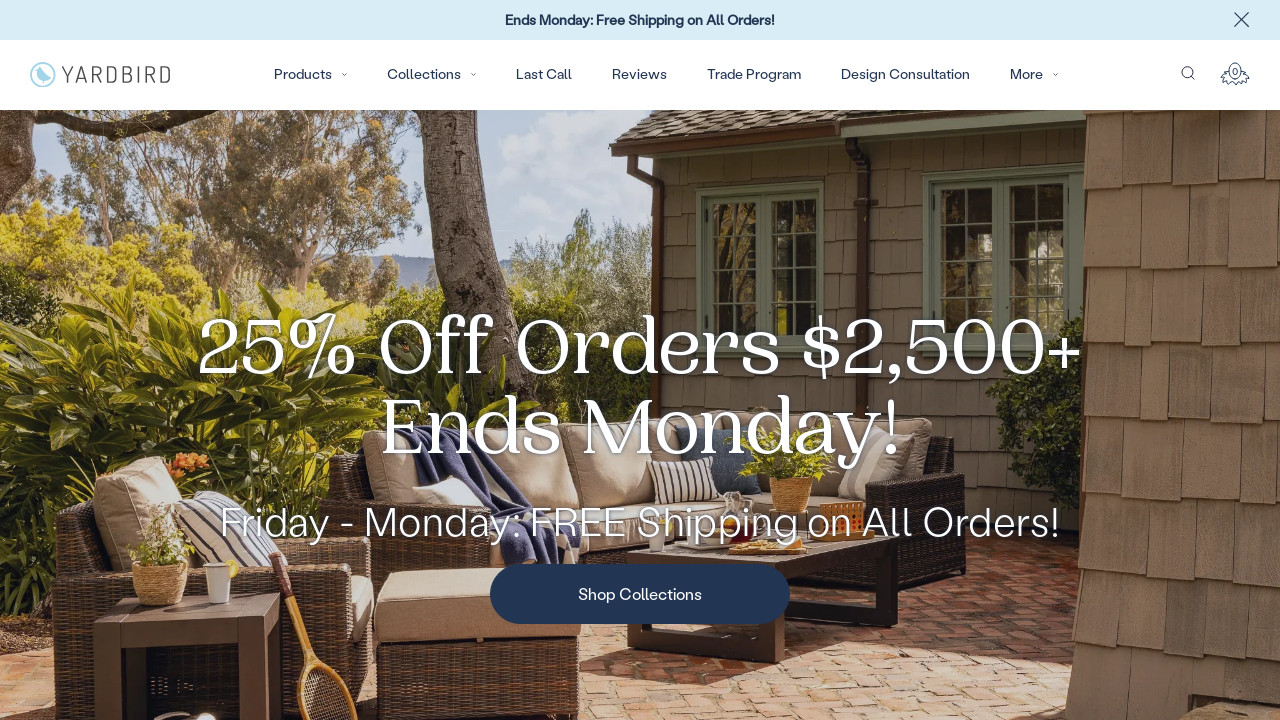

Clicked products menu trigger in new tab at (310, 74) on #products-menu-trigger
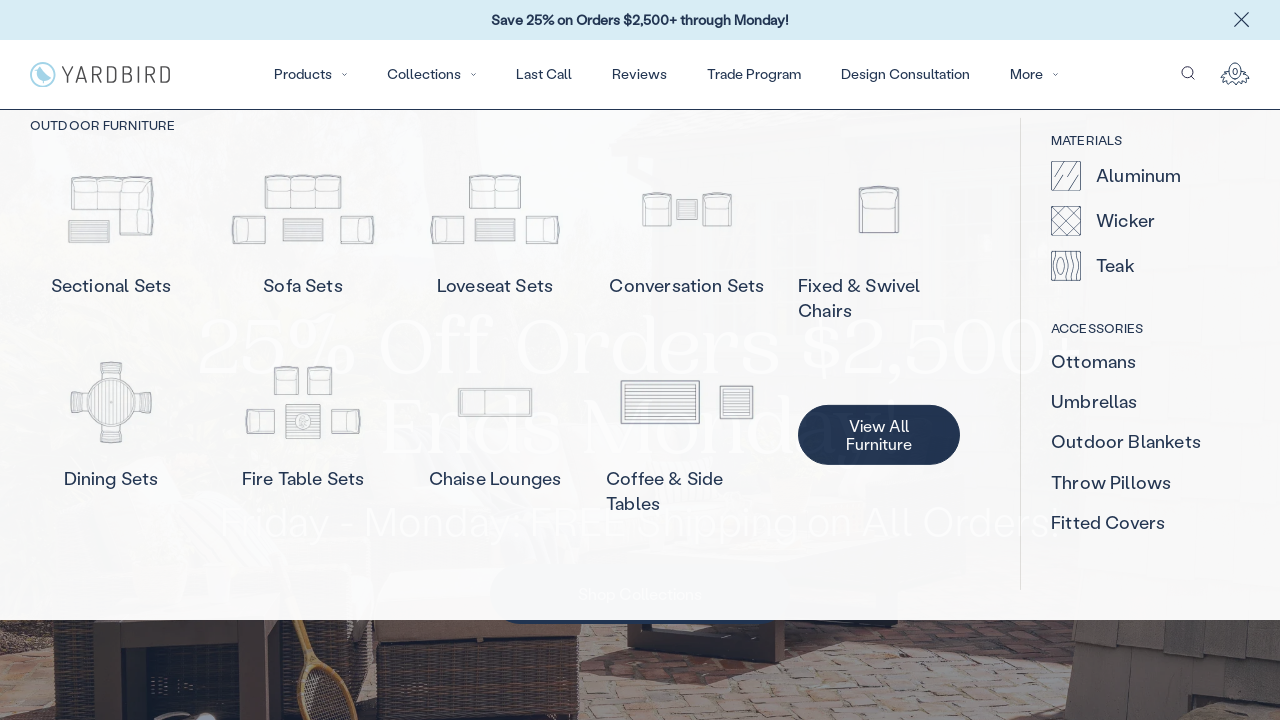

Waited 2 seconds for menu animation
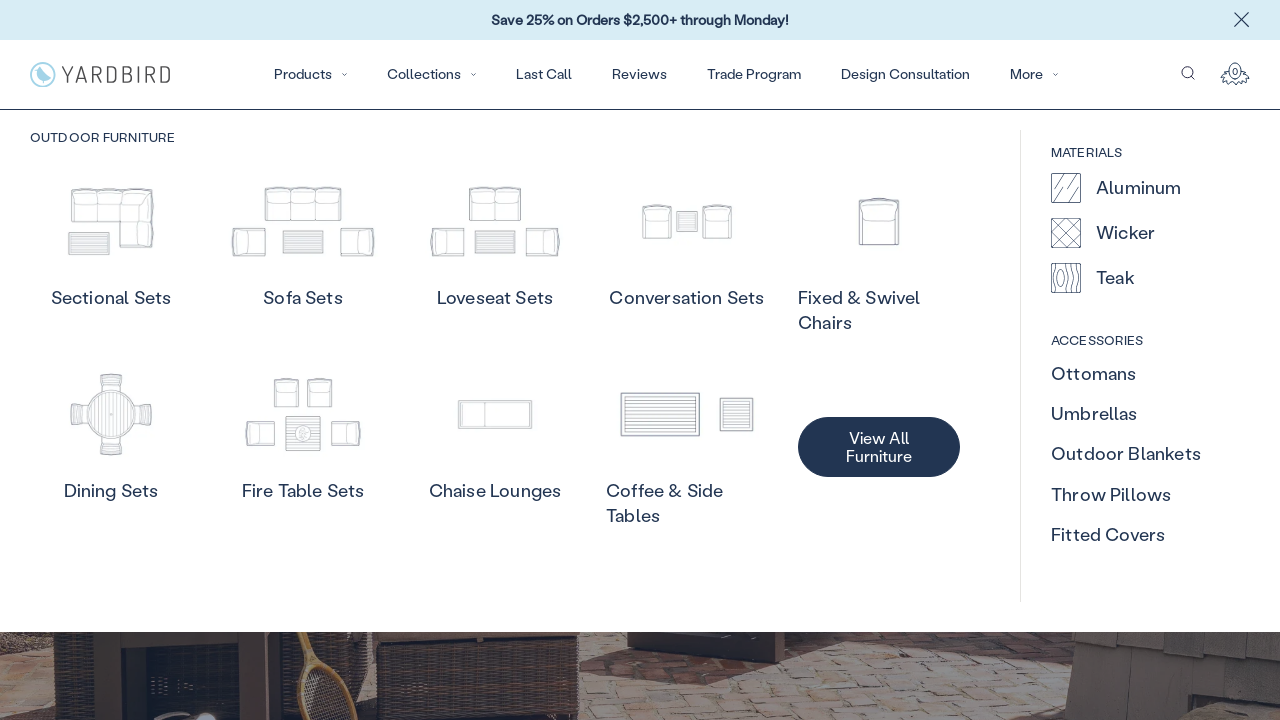

Closed the new tab
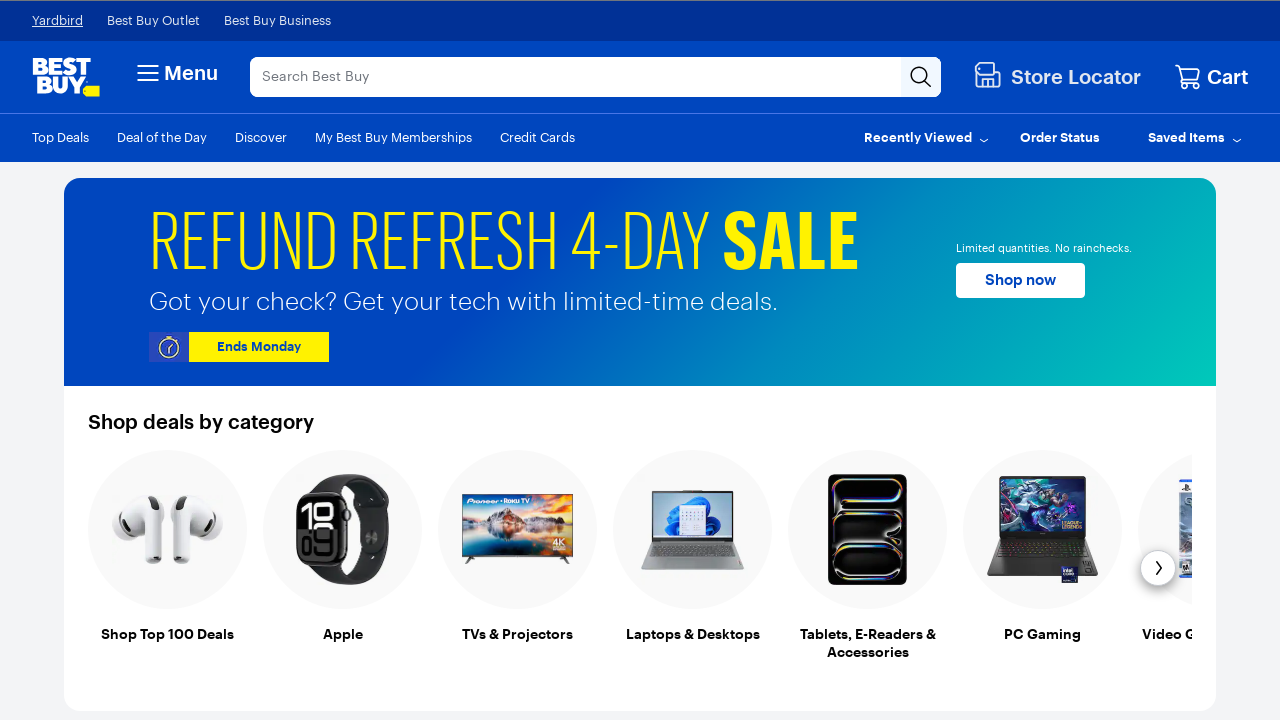

Clicked 'Yardbird' link again to open second new tab at (58, 21) on text=Yardbird
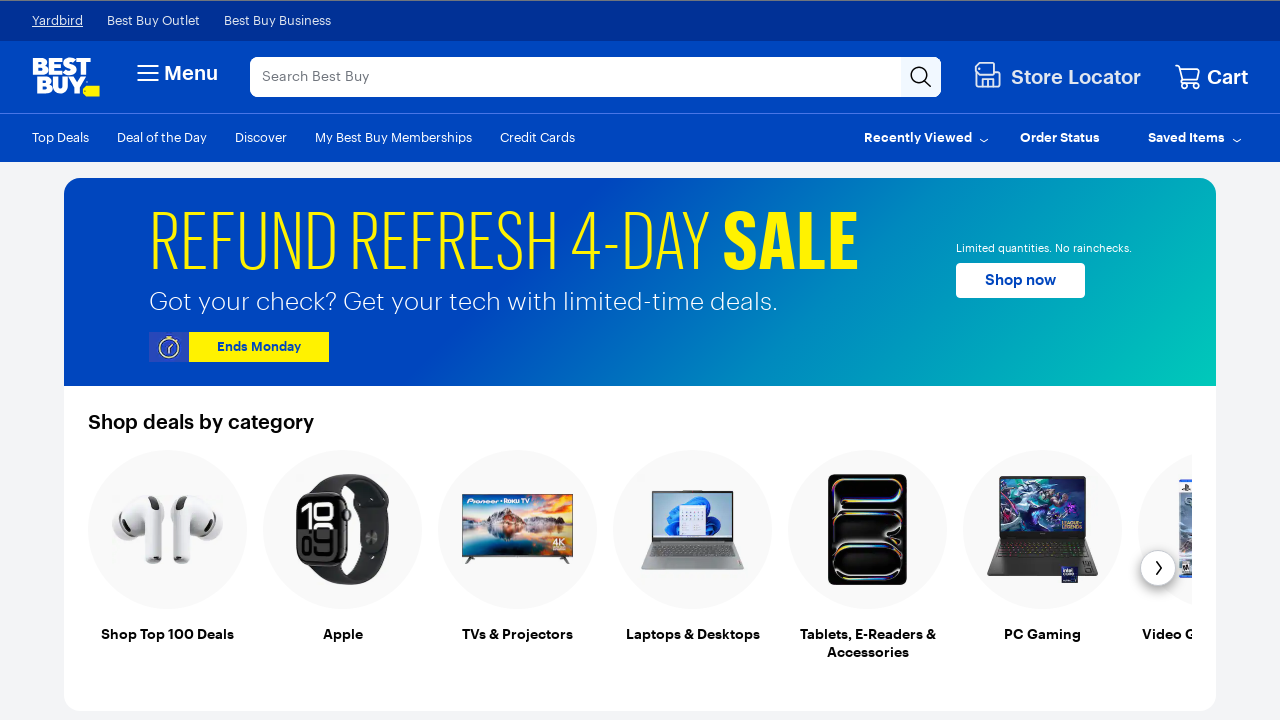

Second new tab opened and page loaded
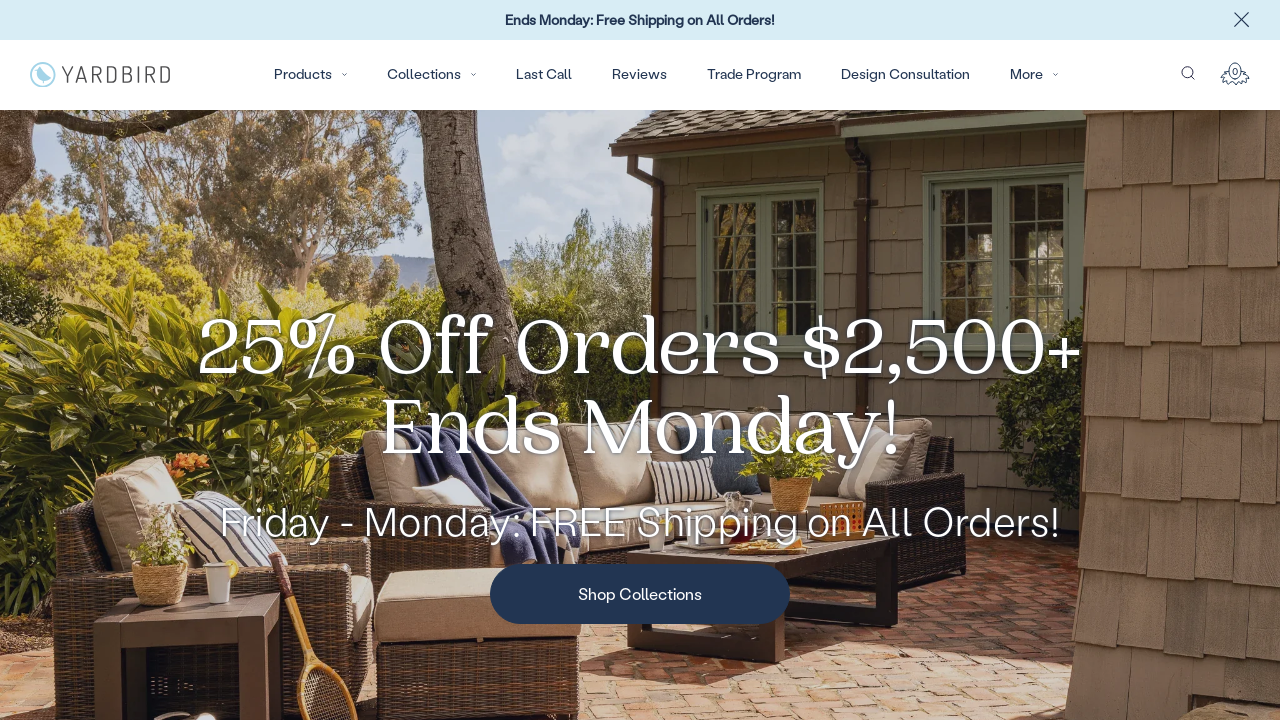

Verified number of open tabs: 2
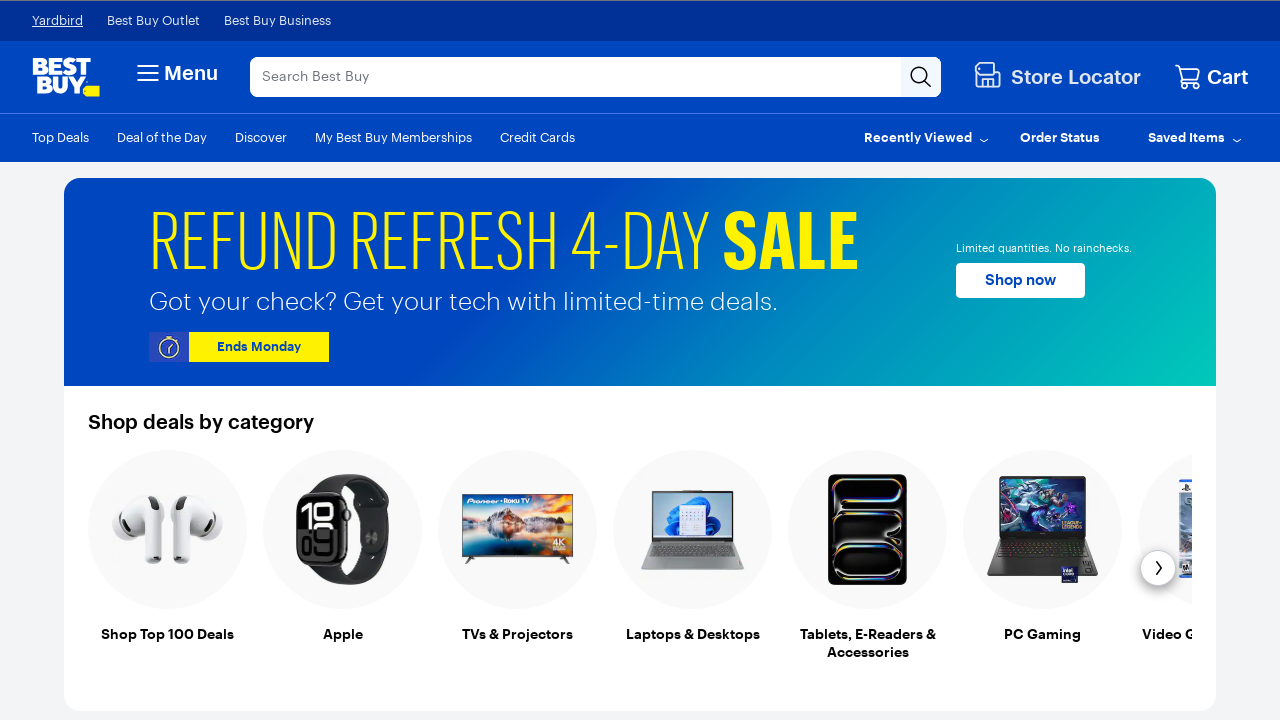

Closed all tabs except the original
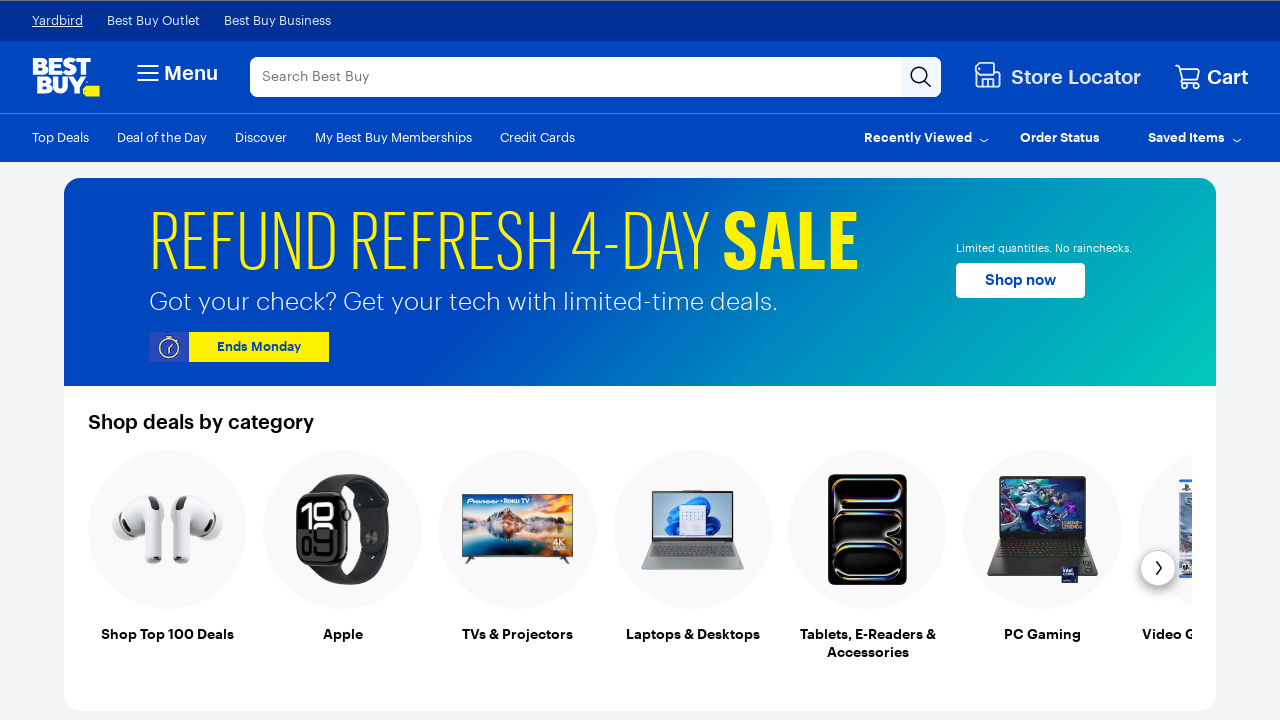

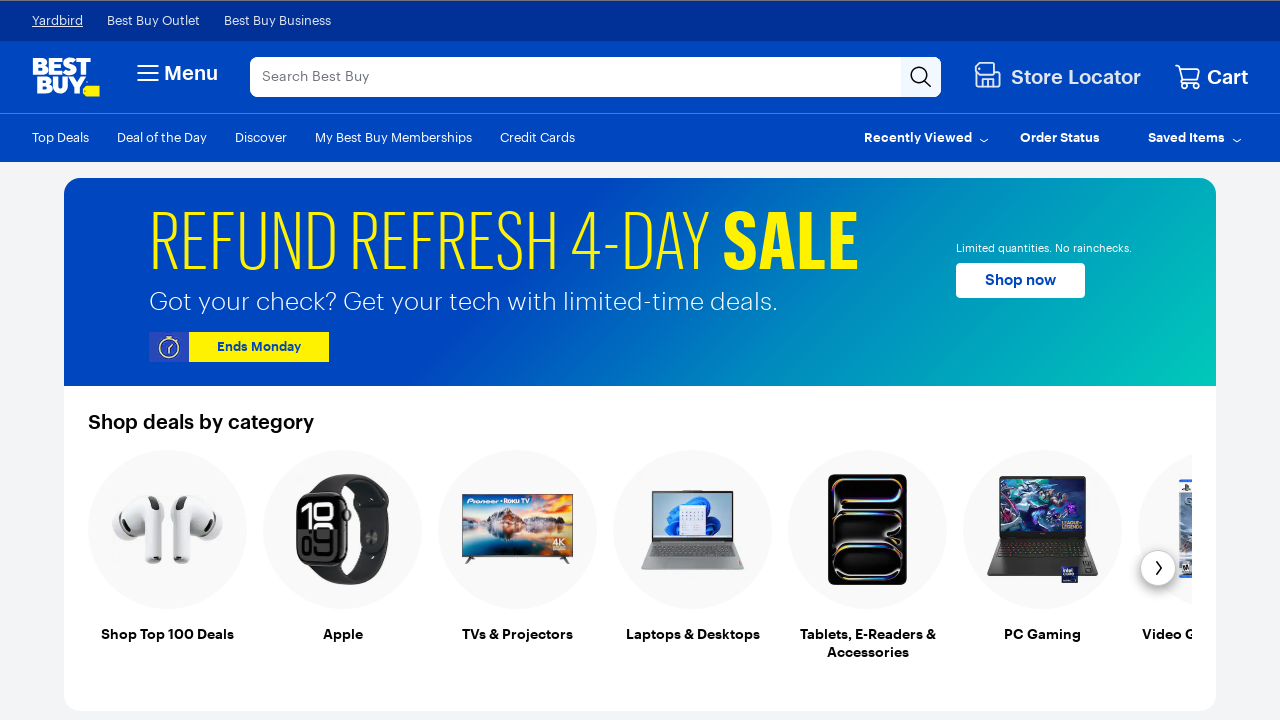